Navigates to a KNS product page and verifies that the product name element is displayed

Starting URL: https://www.kns.ru/product/telefon-panasonic-kx-ts2382ruw/

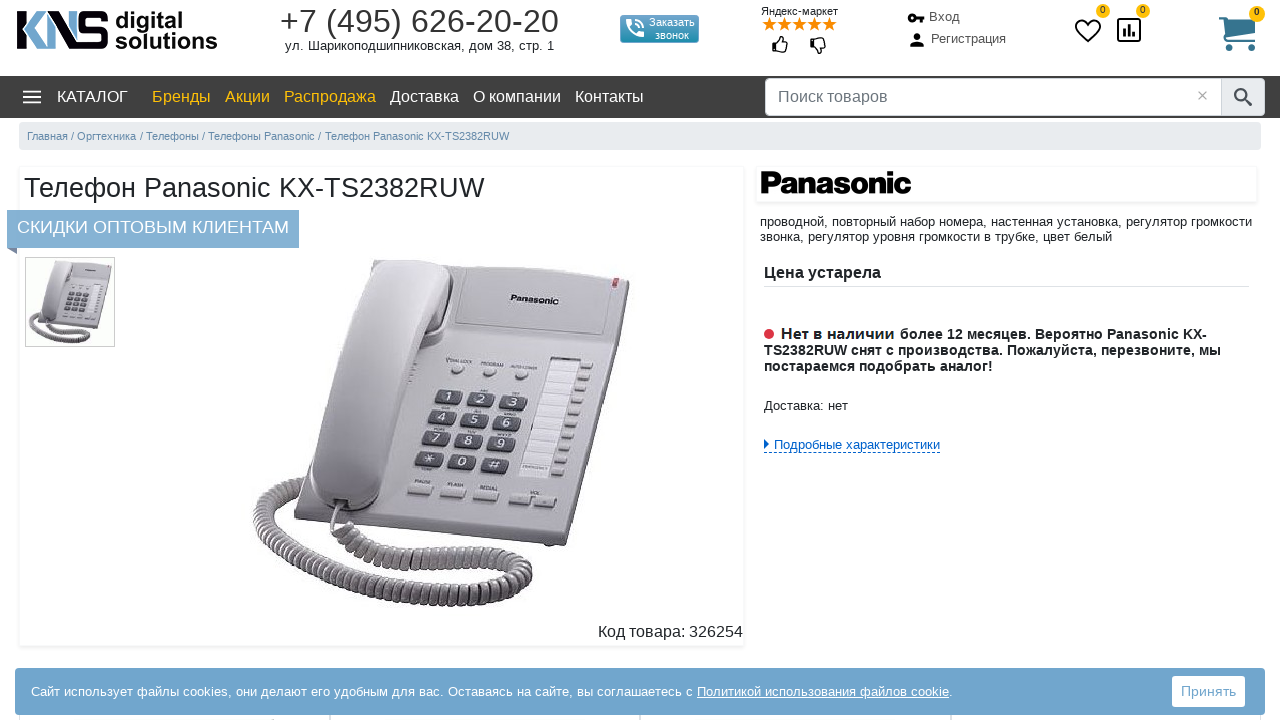

Navigated to KNS product page for Panasonic phone
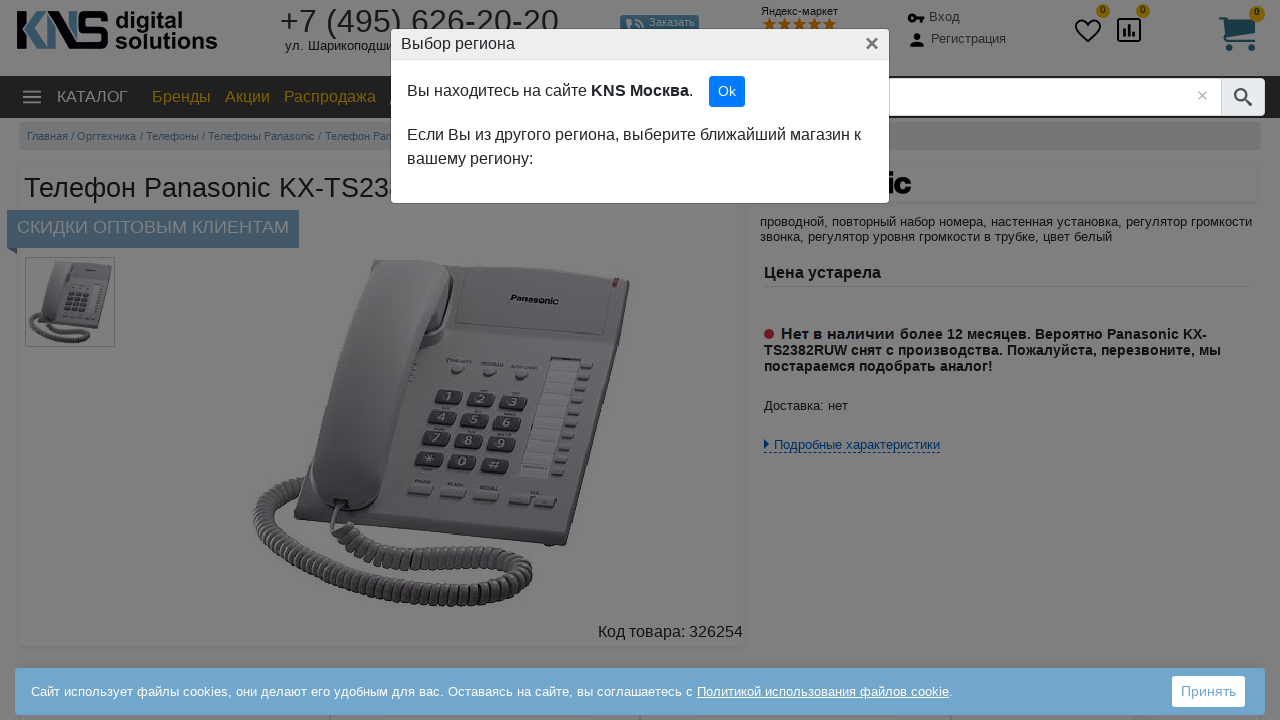

Product name element became visible
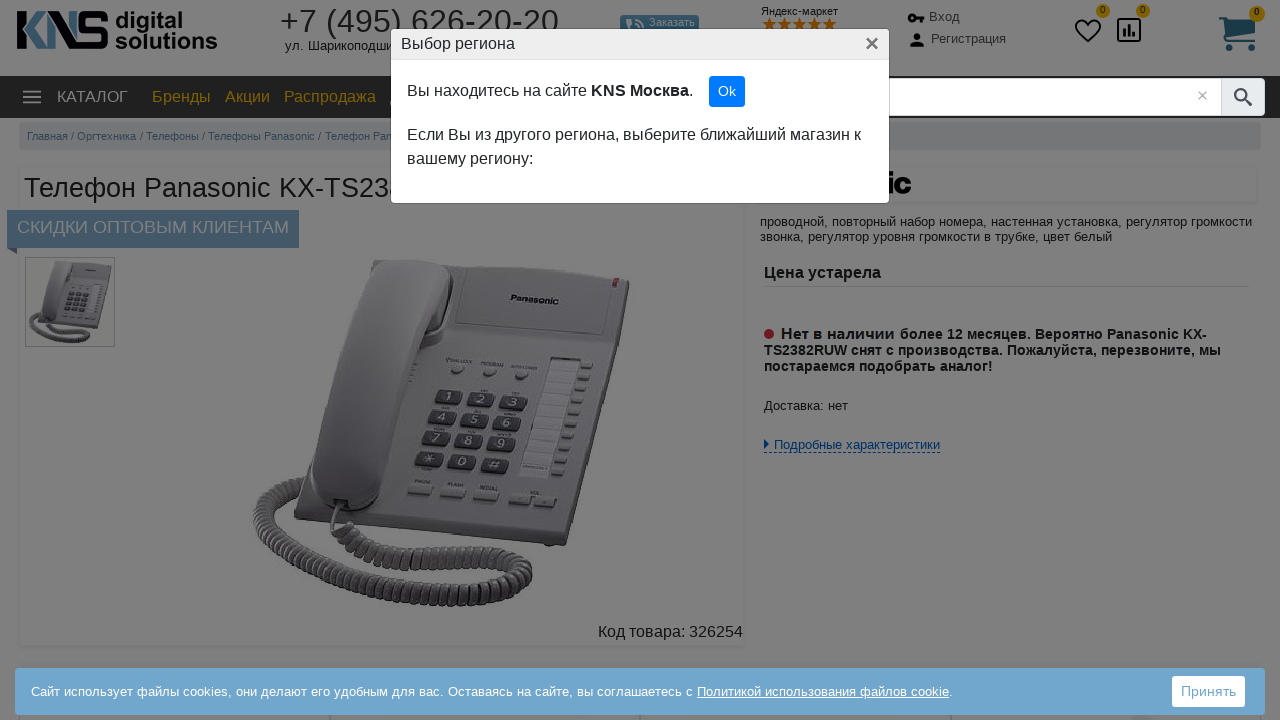

Verified that product name element is displayed
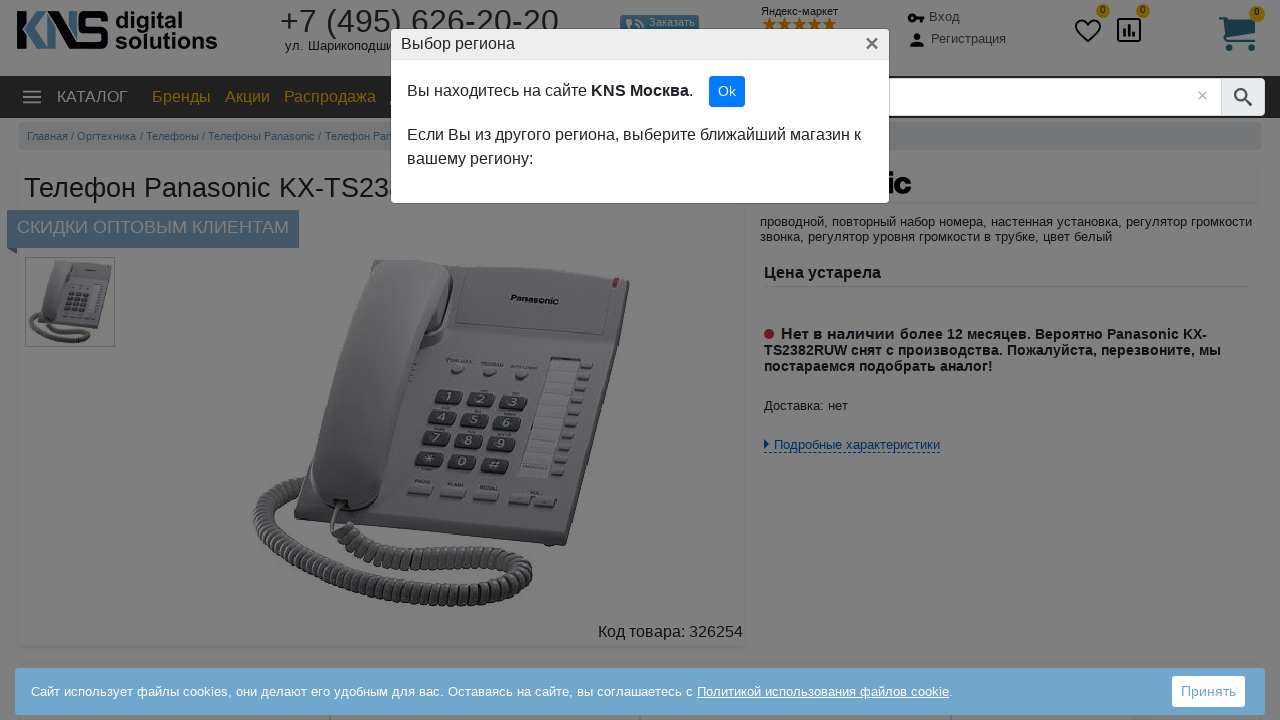

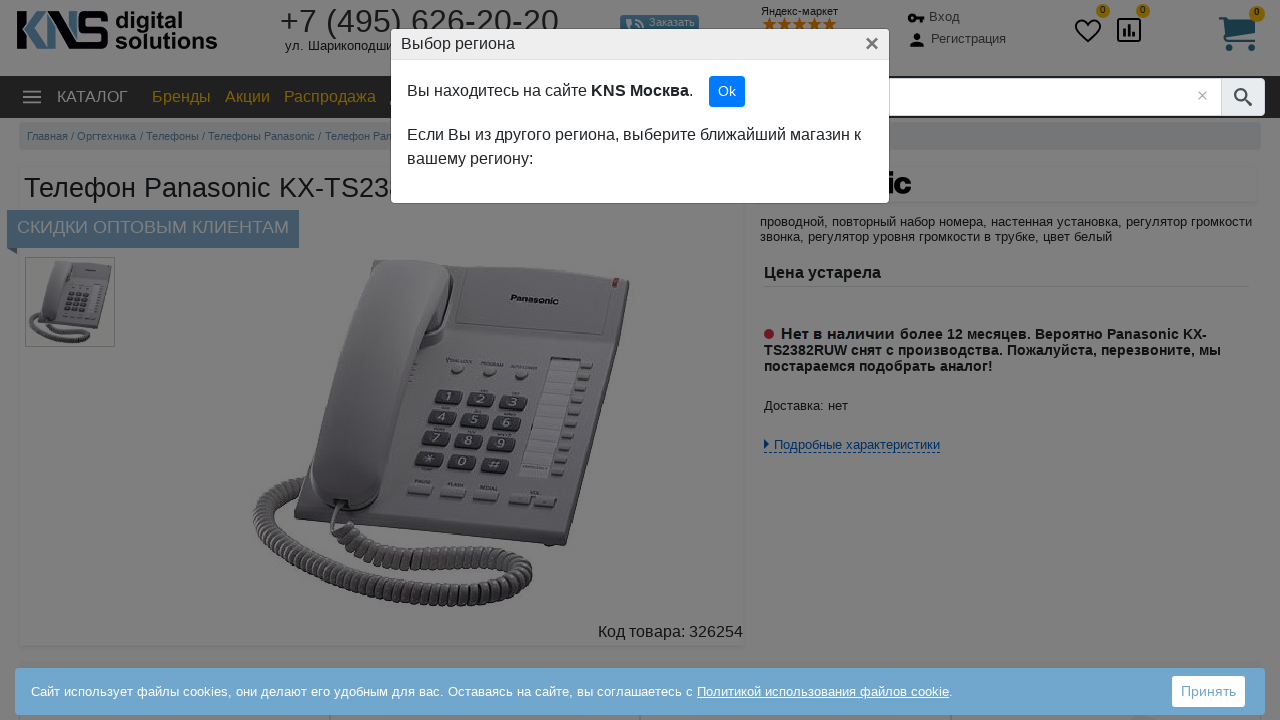